Tests an e-commerce shopping cart flow by searching for products, adding items to cart, and proceeding through checkout with a promo code

Starting URL: https://rahulshettyacademy.com/seleniumPractise/#/

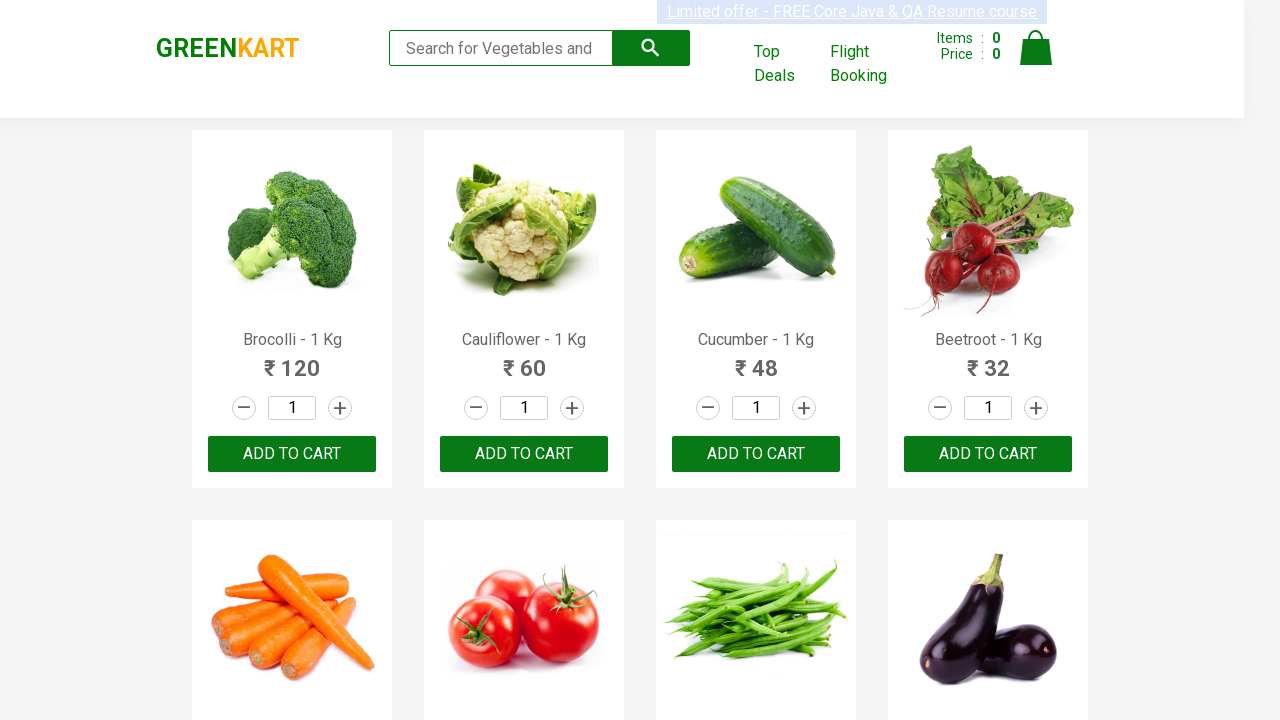

Filled search field with 'ca' to filter products on .search-keyword
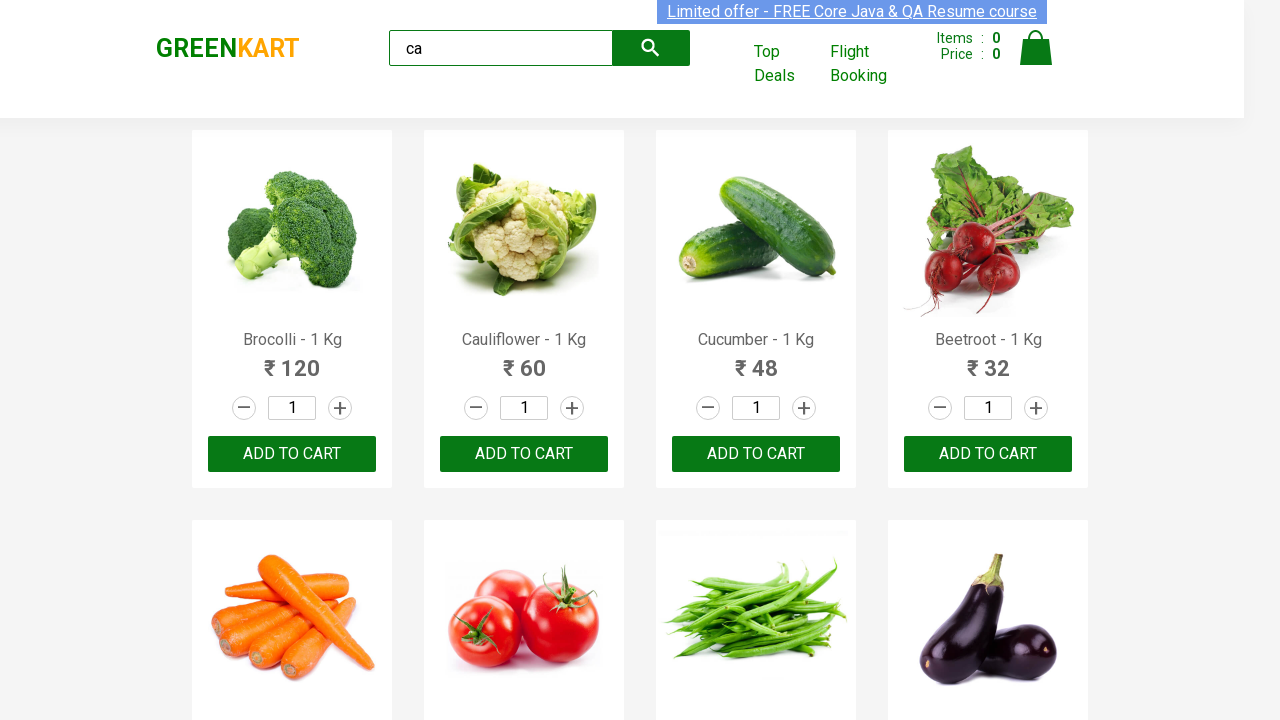

Waited for filtered products to appear
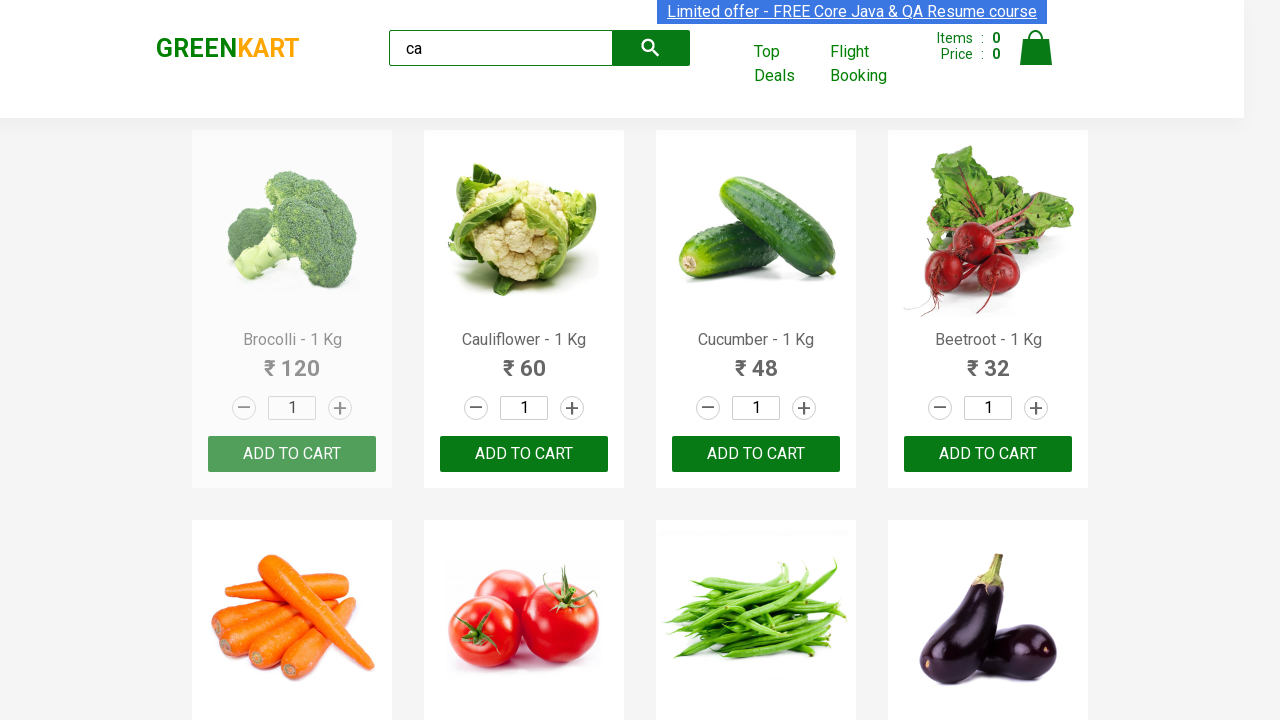

Clicked ADD TO CART for the third visible product at (756, 454) on .products .product >> nth=2 >> text=ADD TO CART
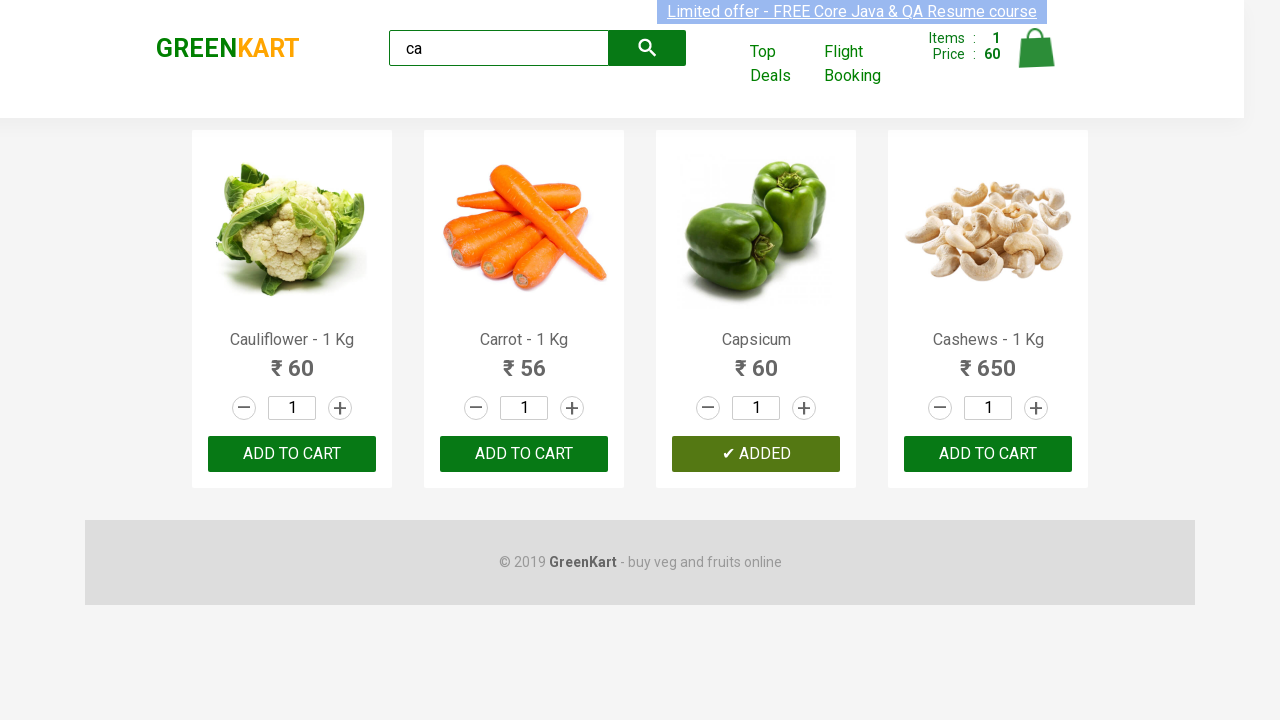

Found and clicked ADD TO CART for Cashews product at (988, 454) on .products .product >> nth=3 >> button
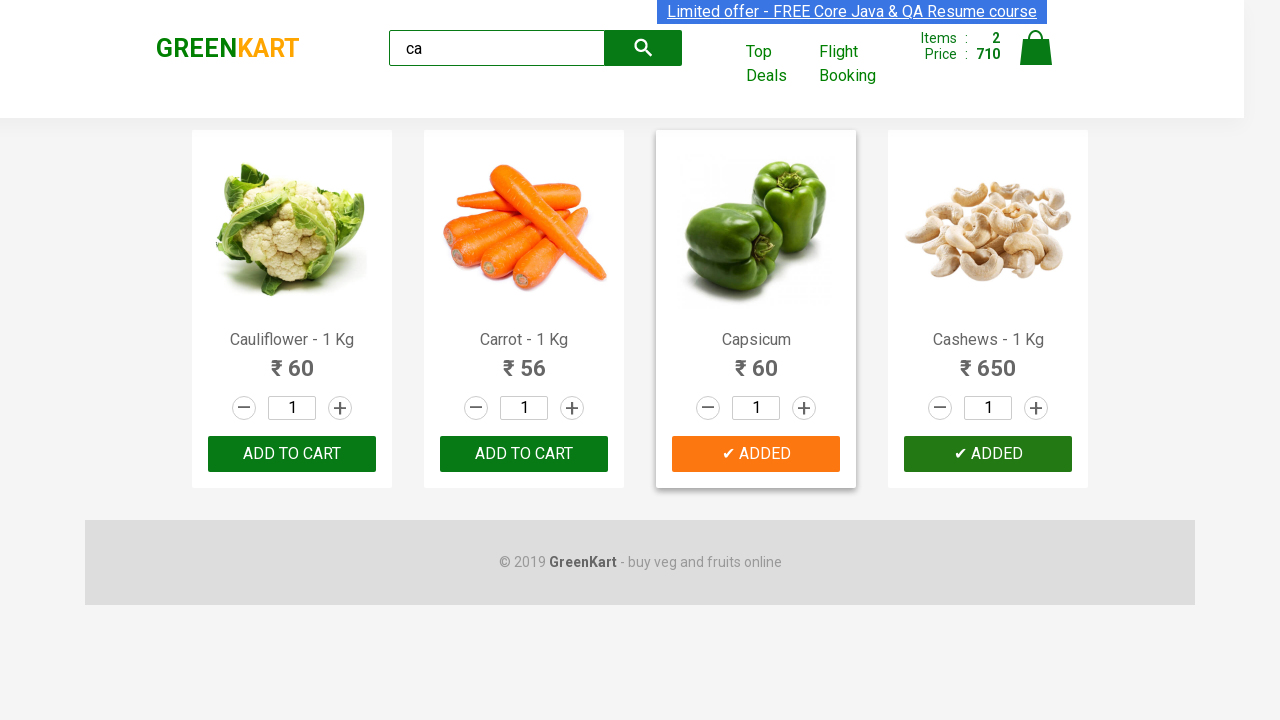

Clicked cart icon to open shopping cart at (1036, 48) on .cart-icon > img
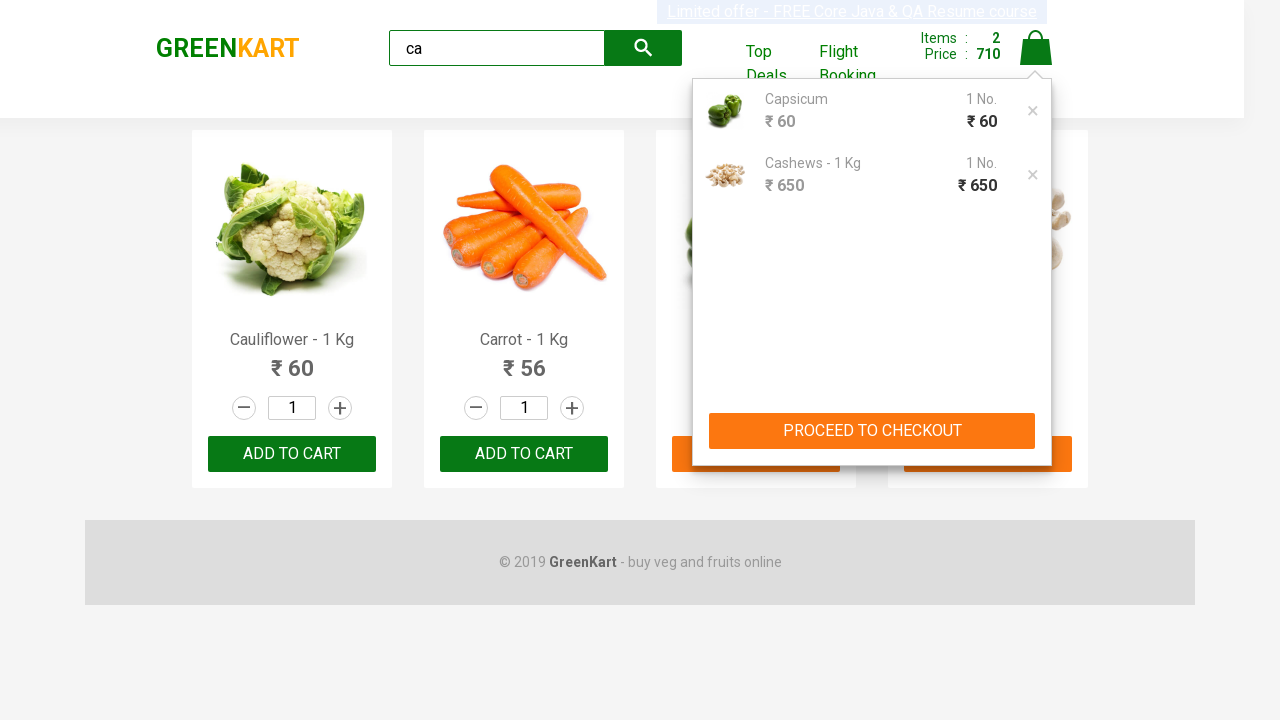

Clicked PROCEED TO CHECKOUT button at (872, 431) on text=PROCEED TO CHECKOUT
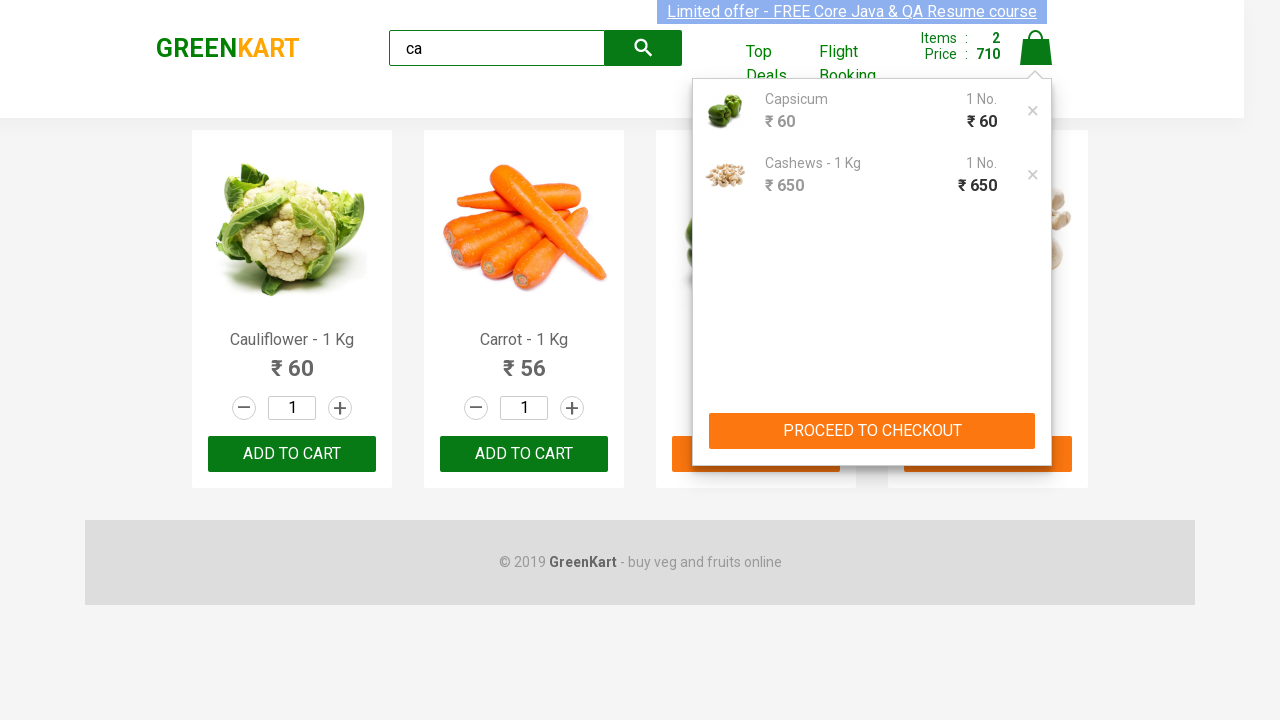

Entered promo code 'Rahul' on .promoCode
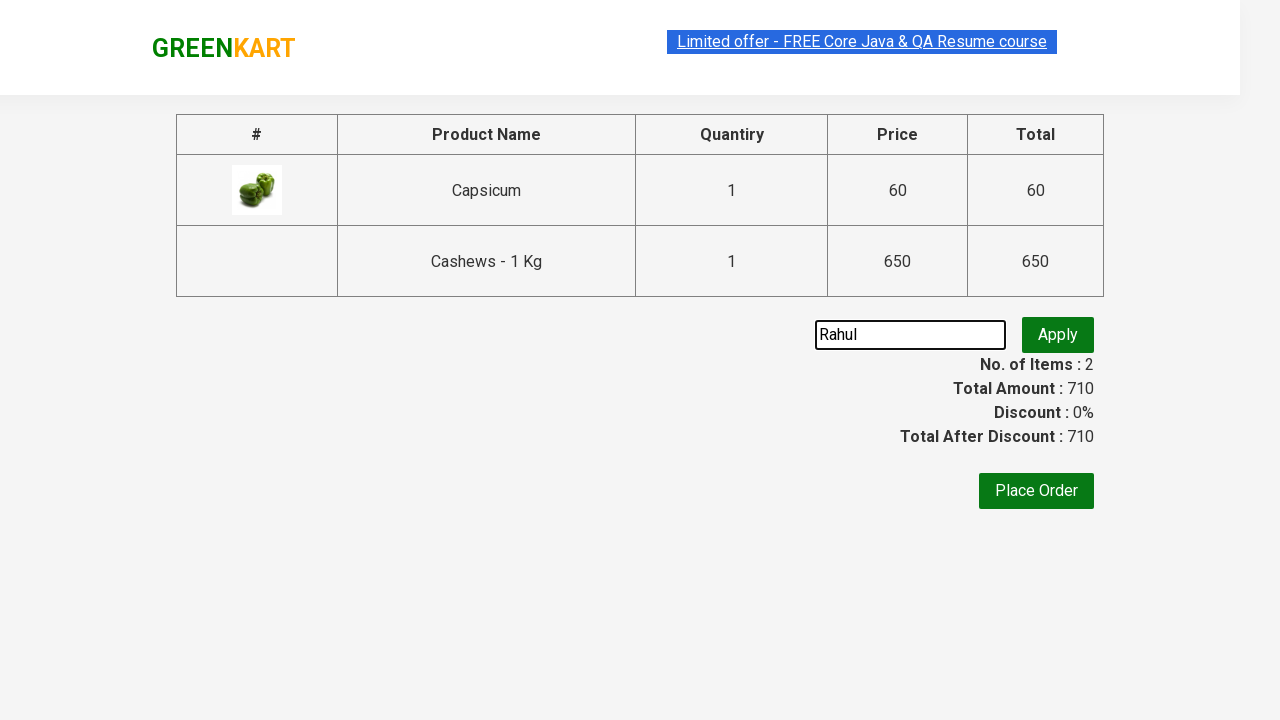

Clicked button to apply promo code at (1058, 335) on .promoBtn
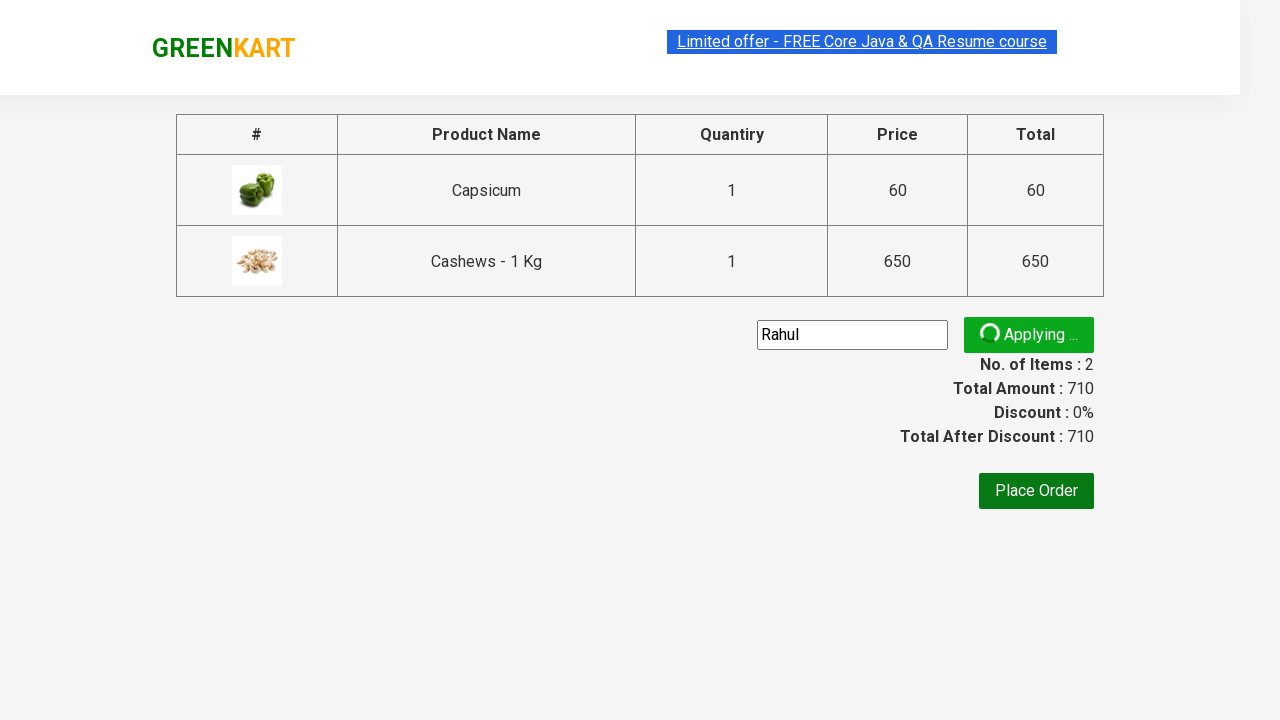

Clicked Place Order to complete checkout at (1036, 491) on text=Place Order
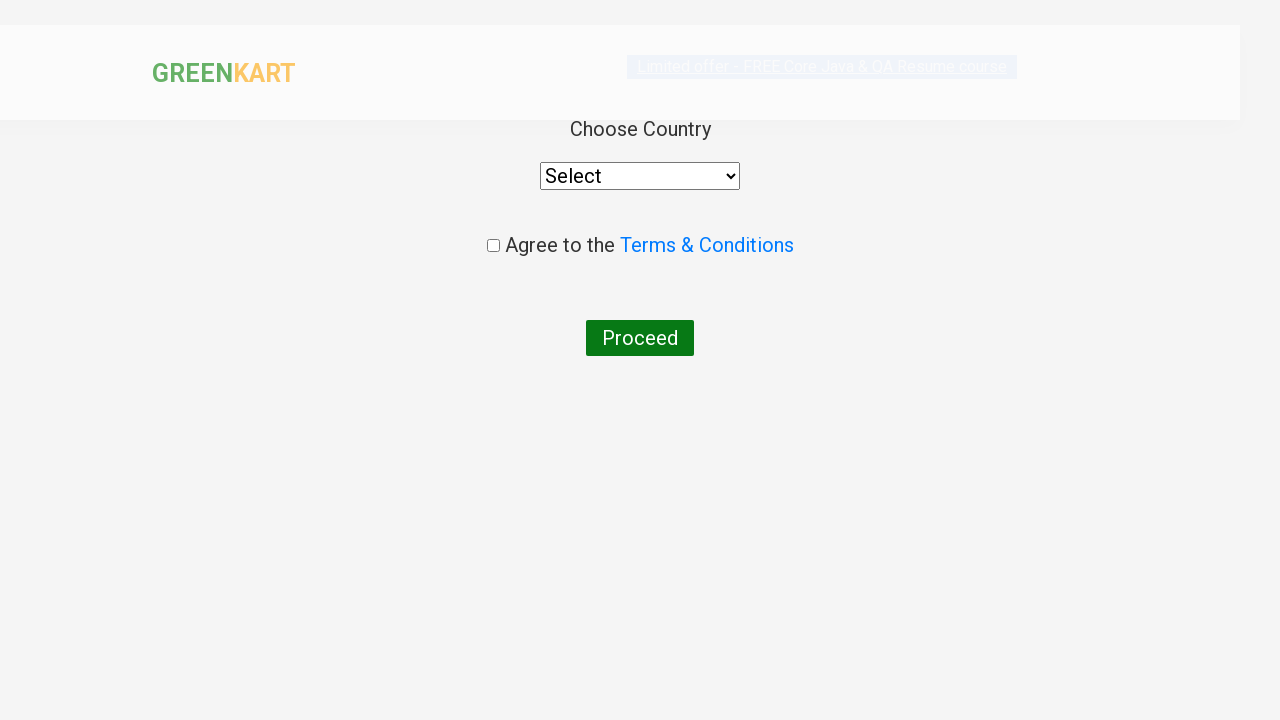

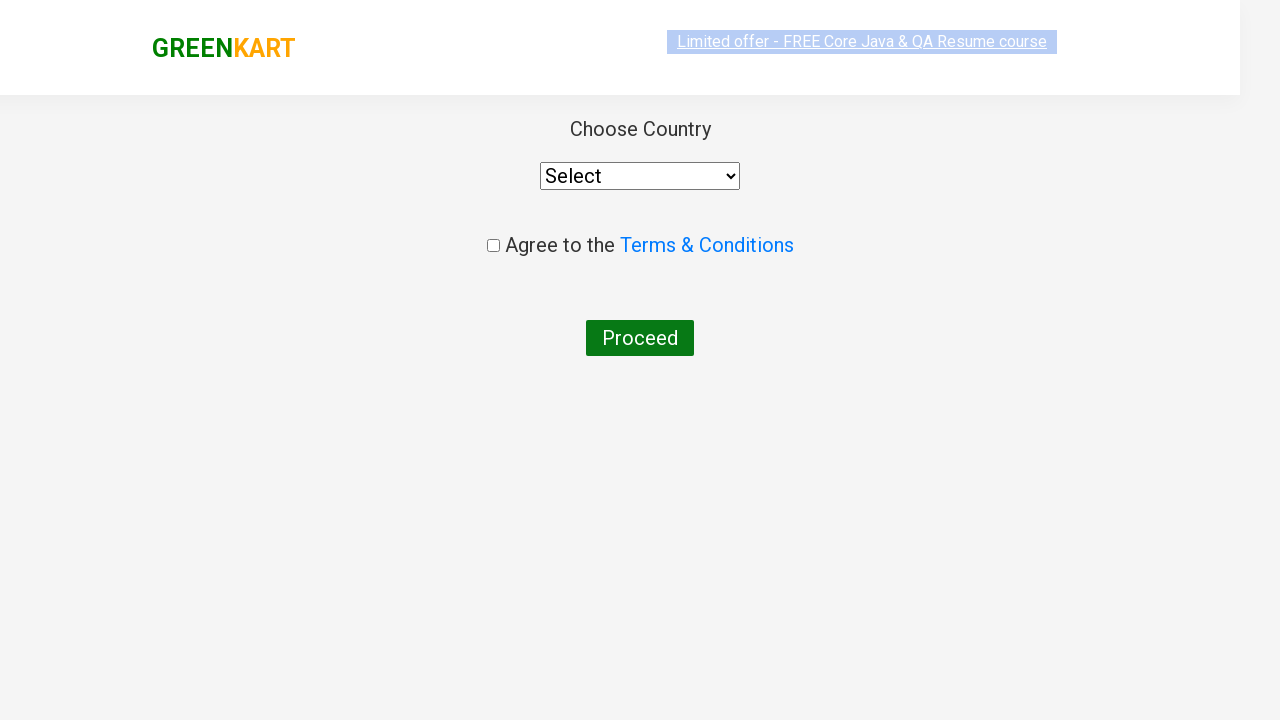